Navigates to a page and verifies that the page title matches the expected value

Starting URL: https://the-internet.herokuapp.com/challenging_dom

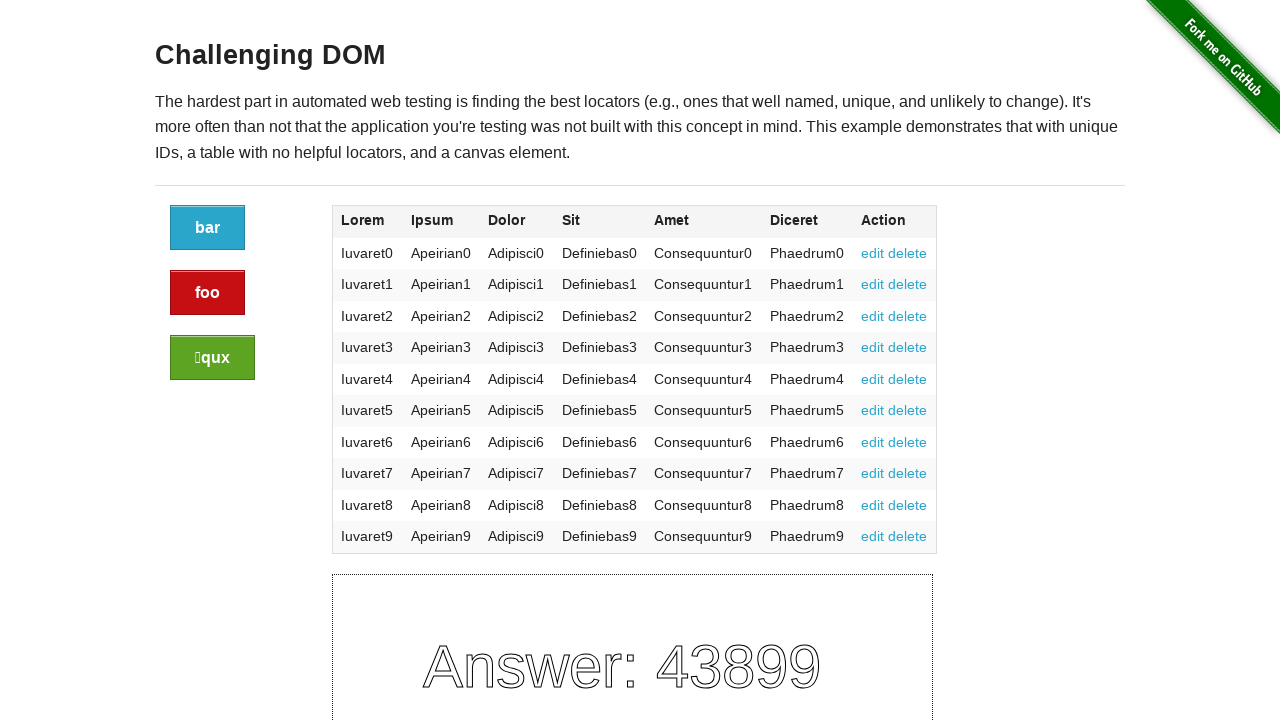

Navigated to https://the-internet.herokuapp.com/challenging_dom
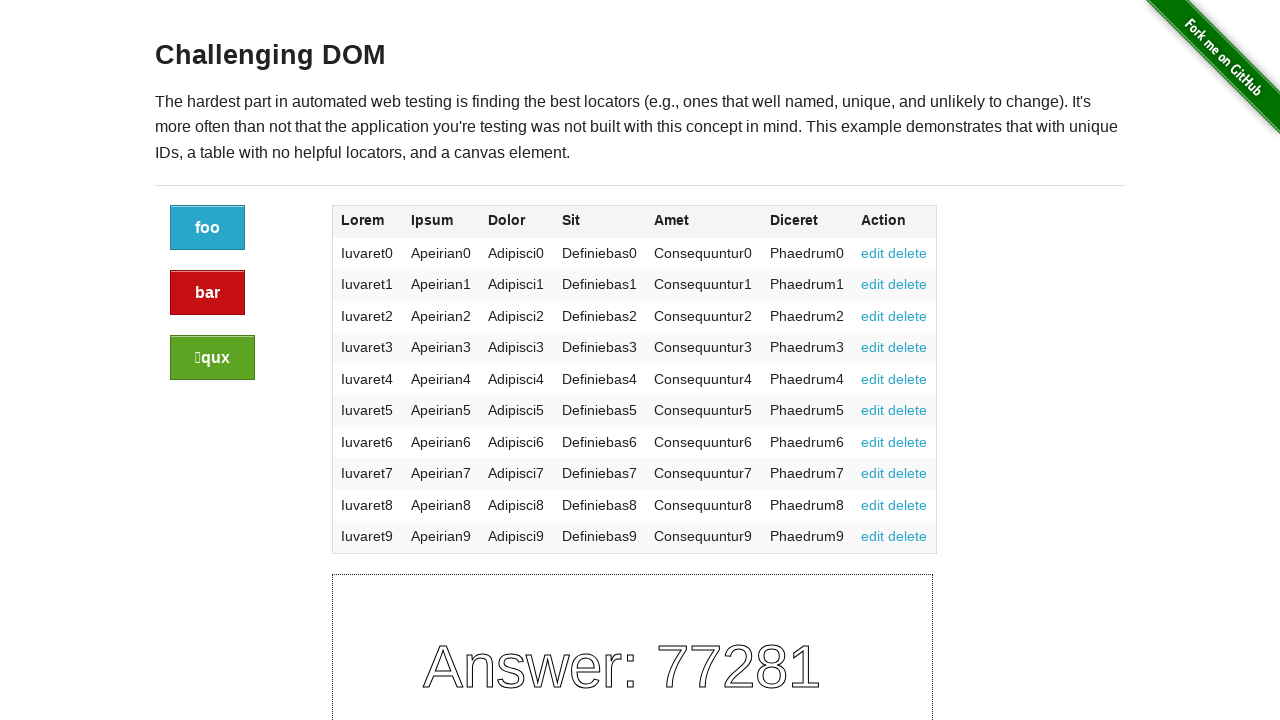

Retrieved page title using JavaScript: The Internet
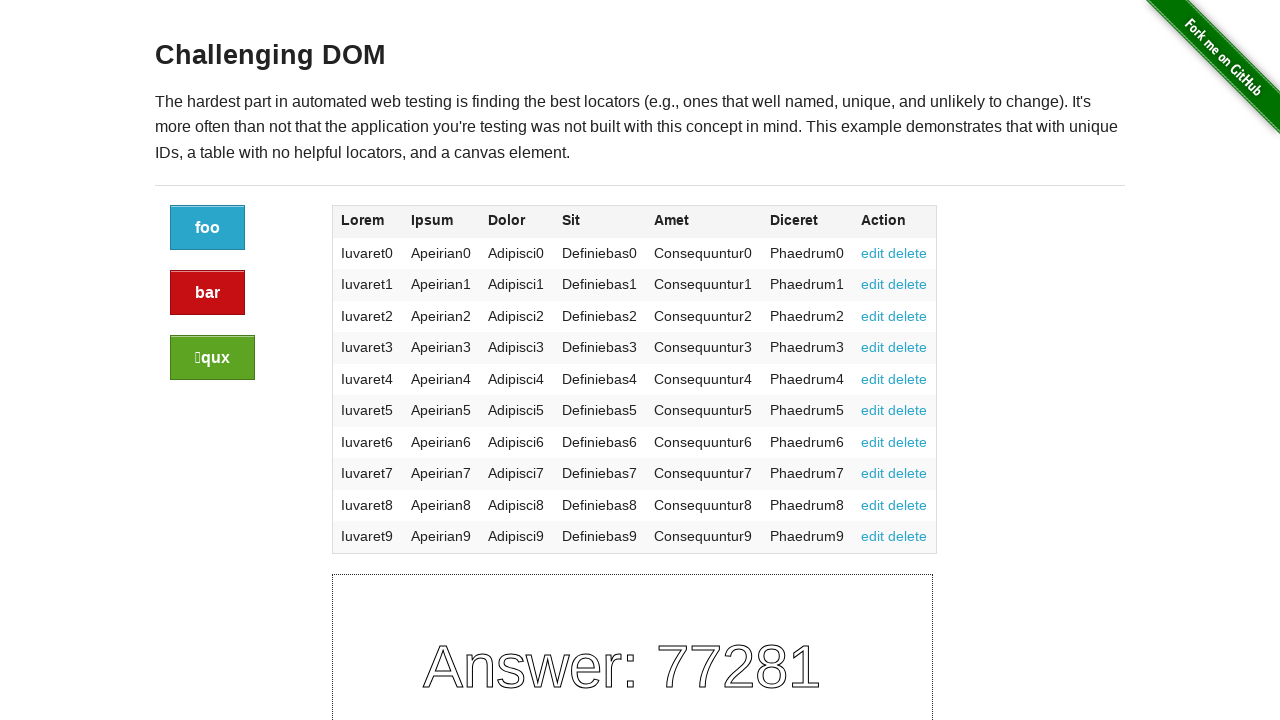

Verified page title matches expected value 'The Internet'
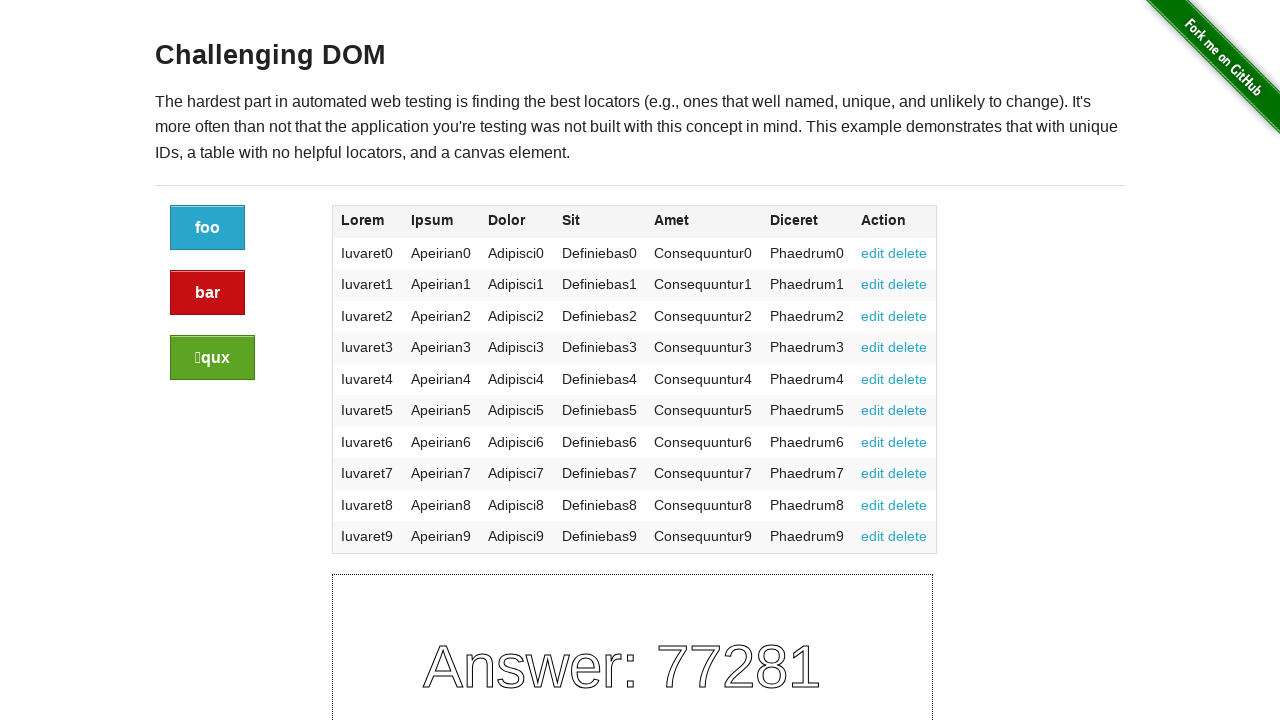

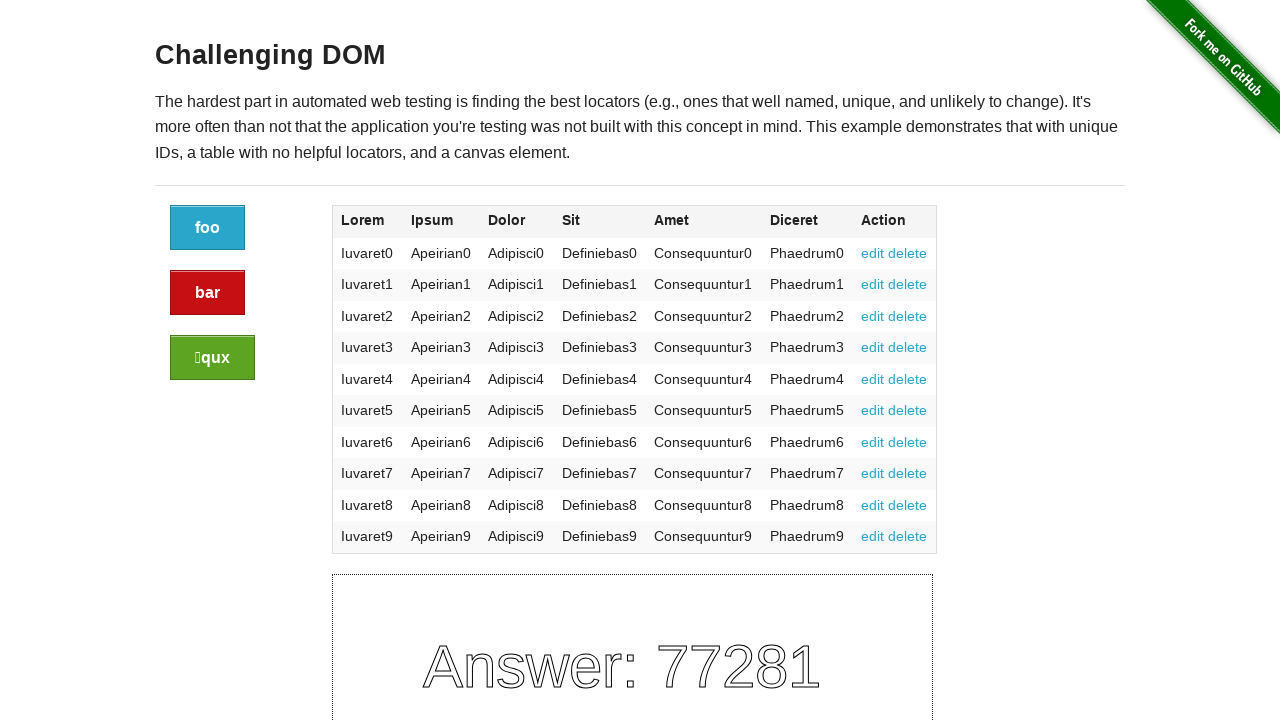